Tests that the responsive page loads correctly on a Samsung S23+ viewport

Starting URL: https://front-qa.vida-fit.com/

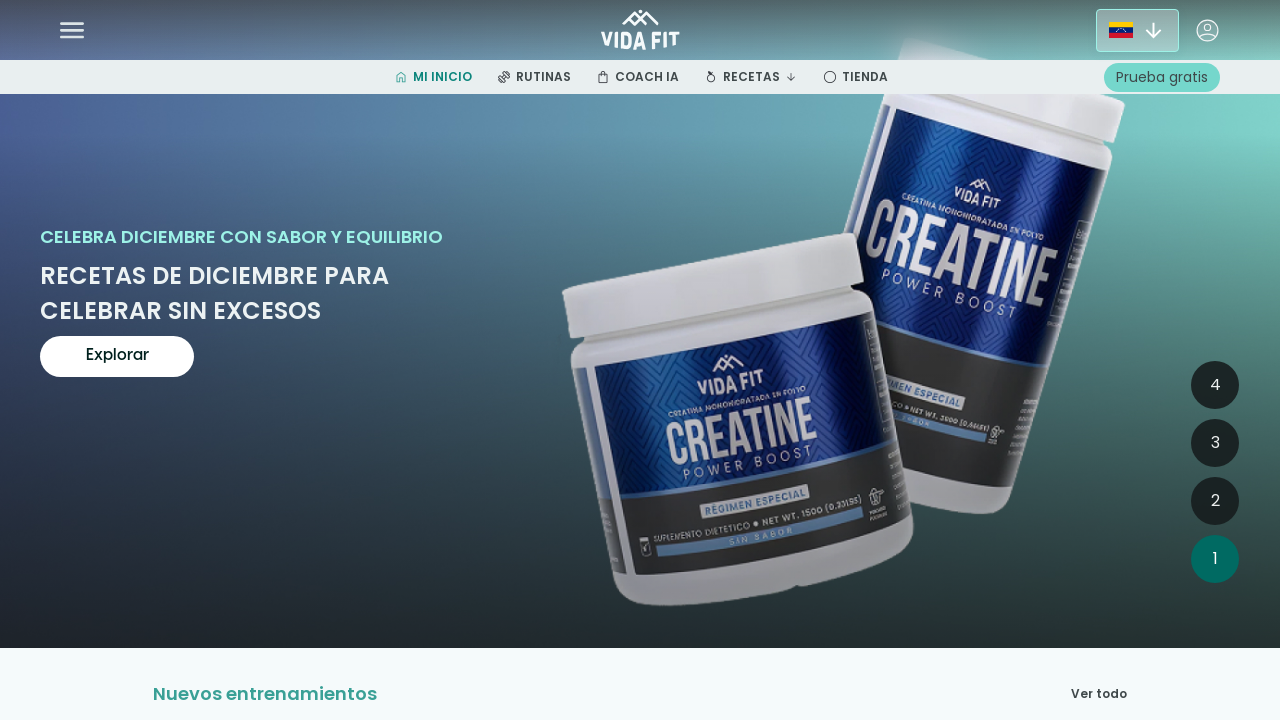

Waited for page DOM content to load on Samsung S23+ viewport
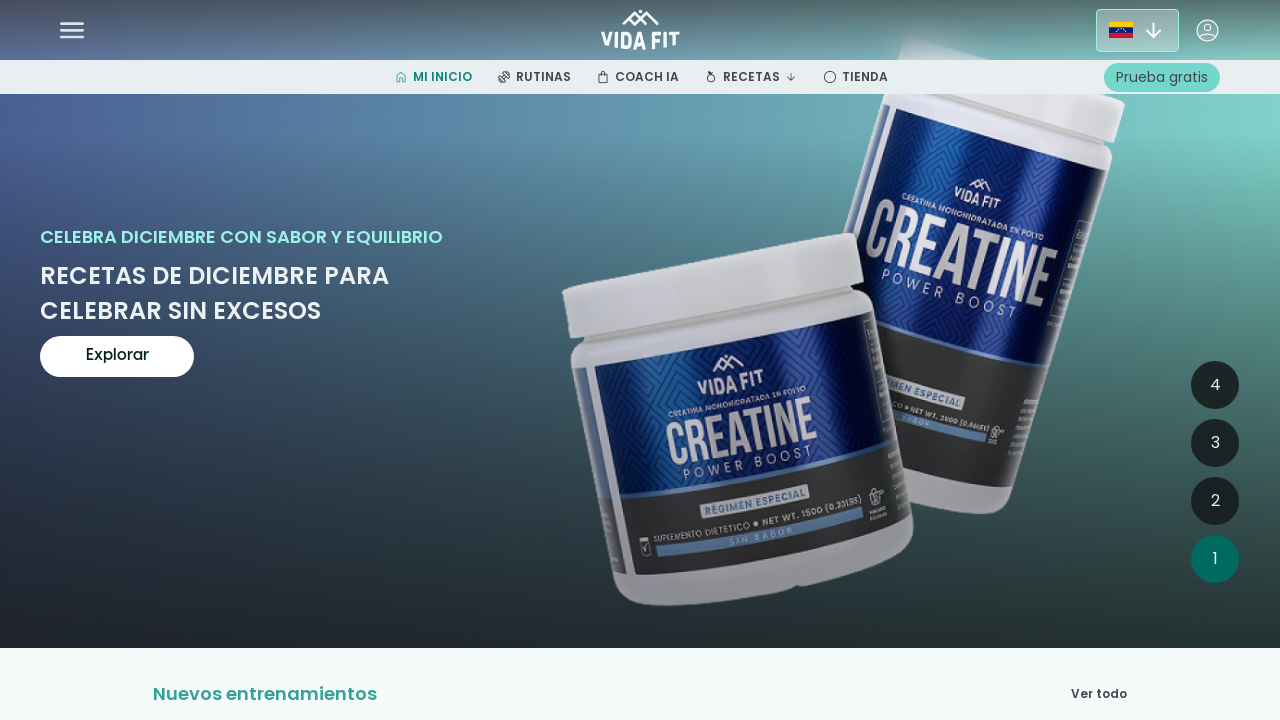

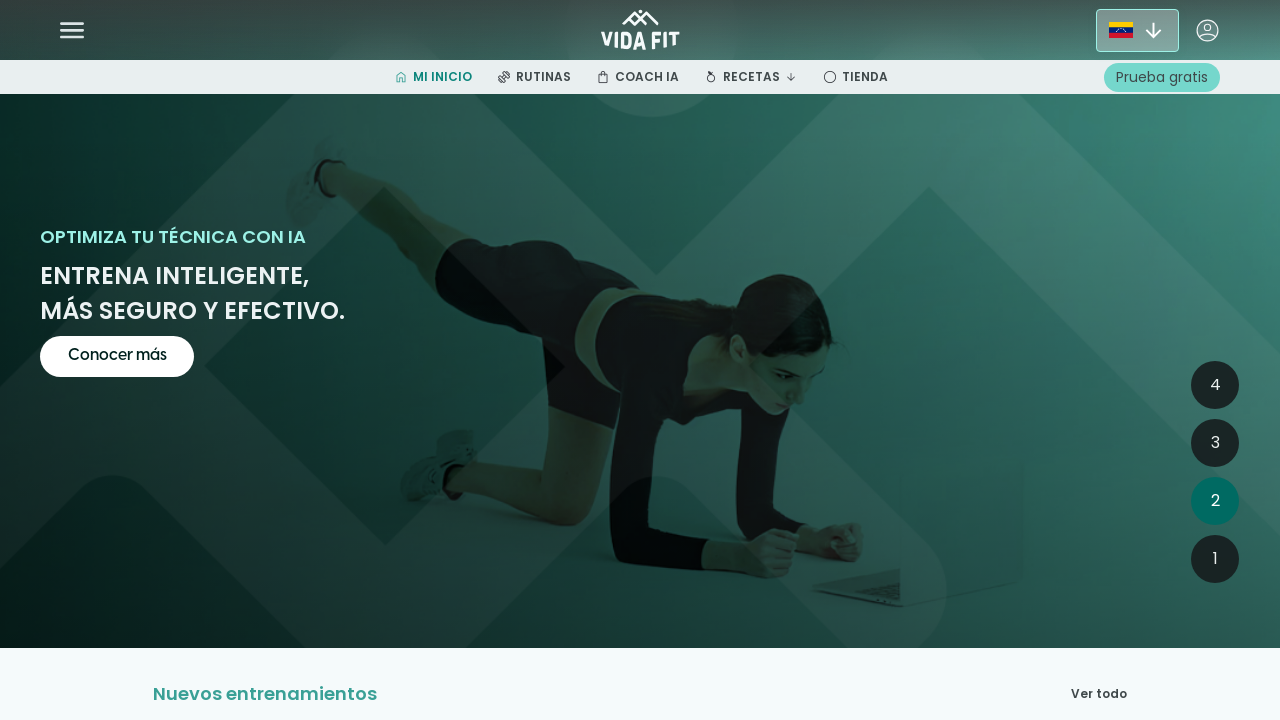